Tests double-click functionality by double-clicking a button and verifying the result text

Starting URL: https://automationfc.github.io/basic-form/index.html

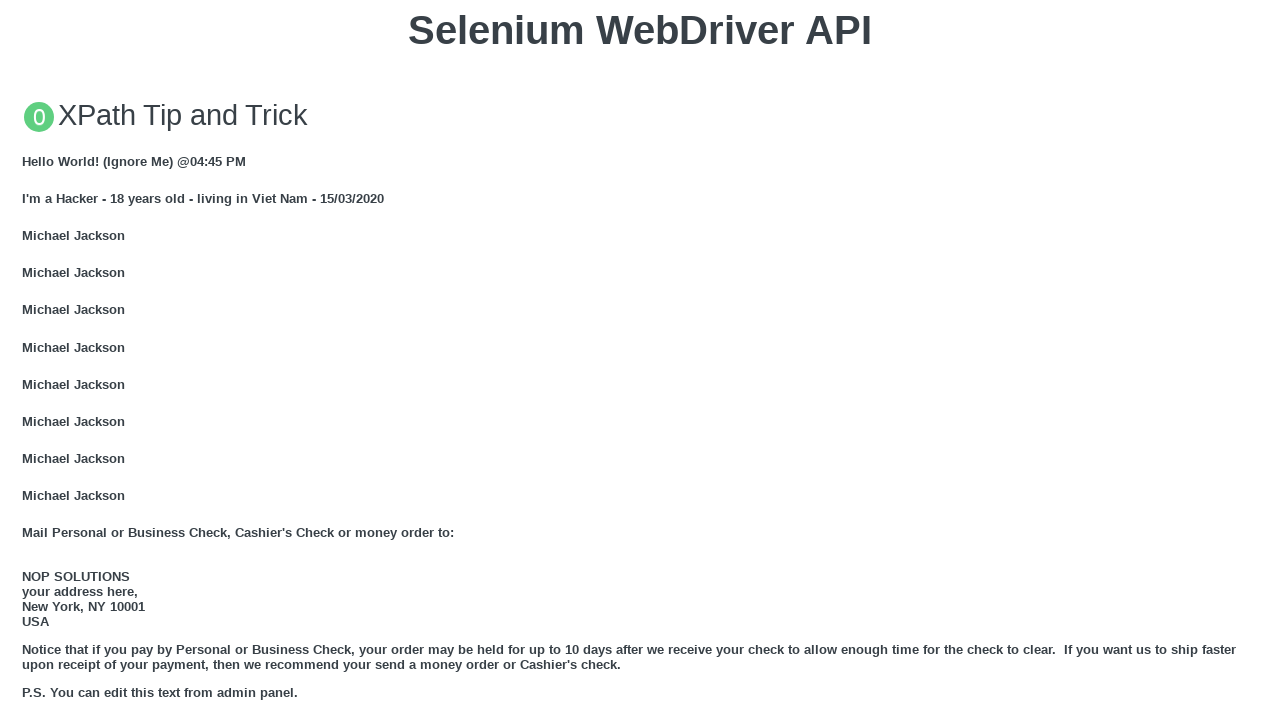

Scrolled to 'Double click me' button into view
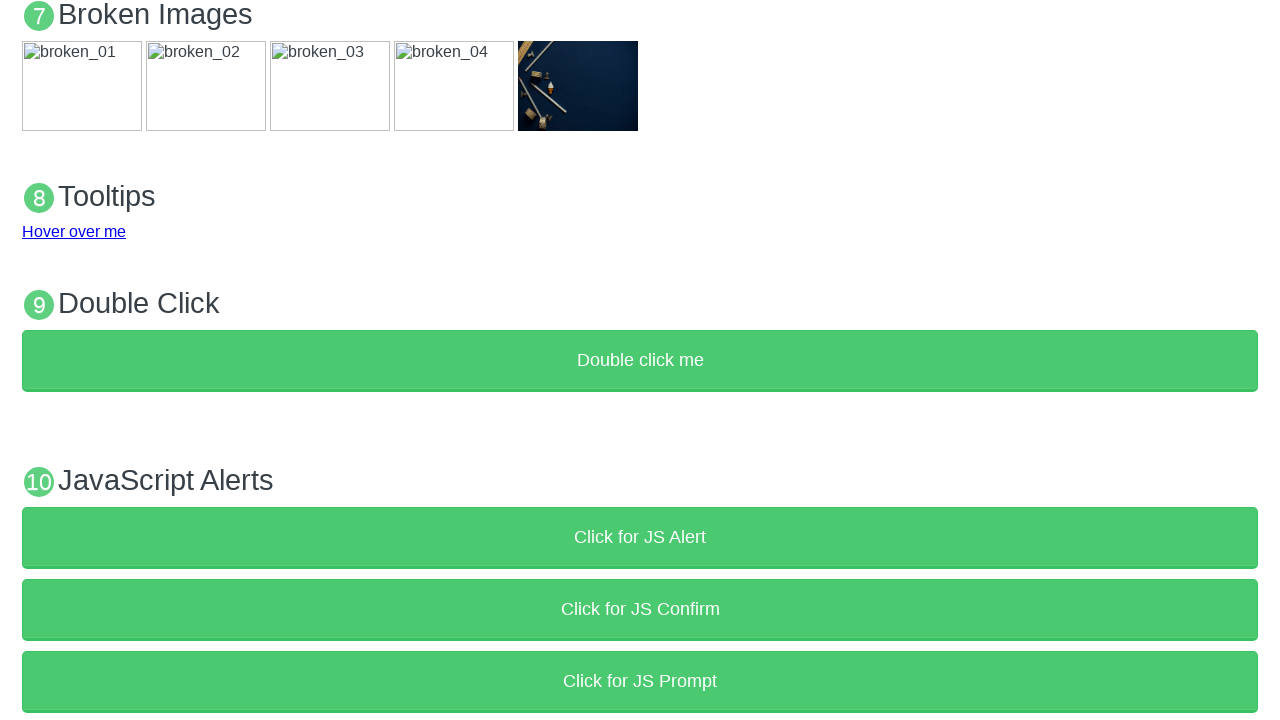

Double-clicked the 'Double click me' button at (640, 361) on xpath=//button[text()='Double click me']
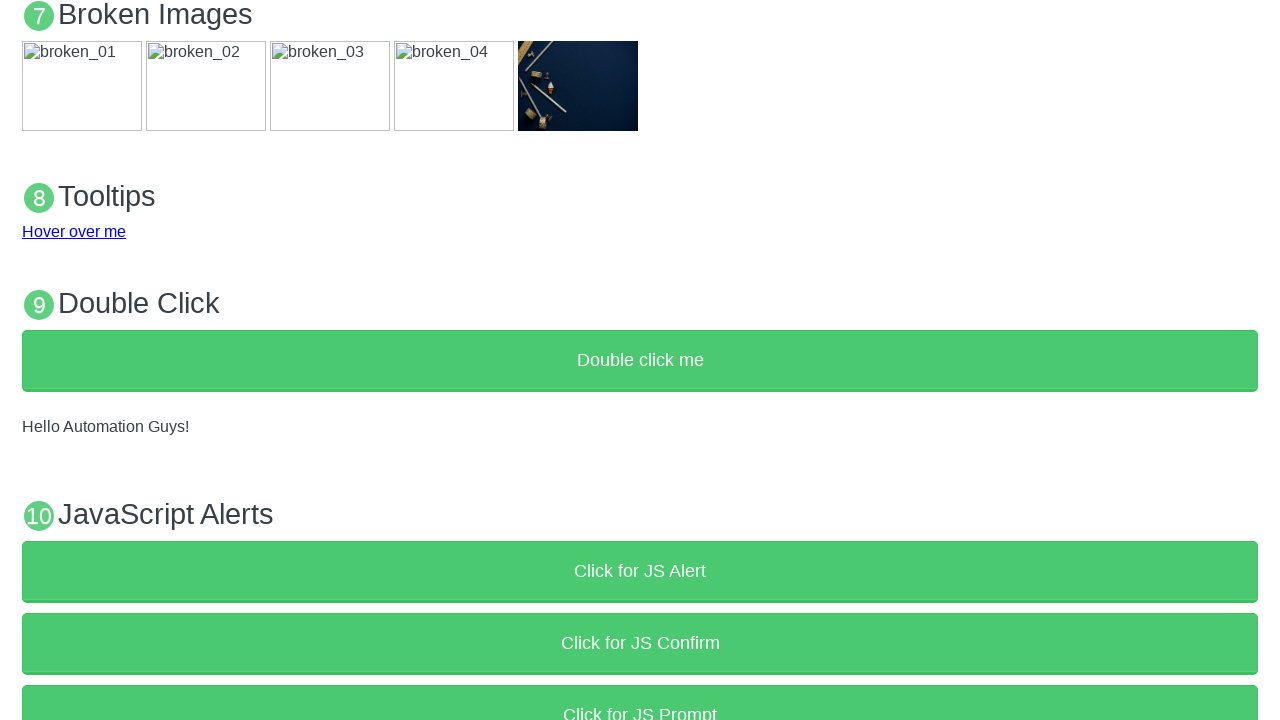

Verified result text equals 'Hello Automation Guys!'
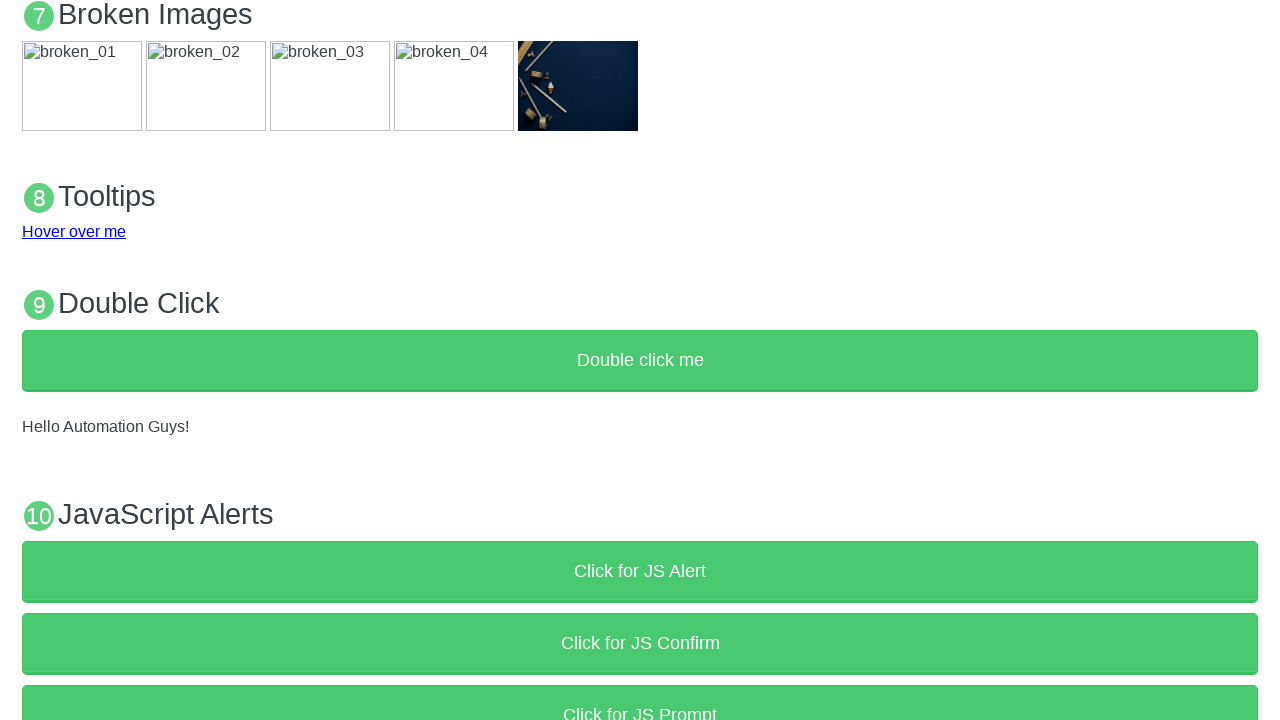

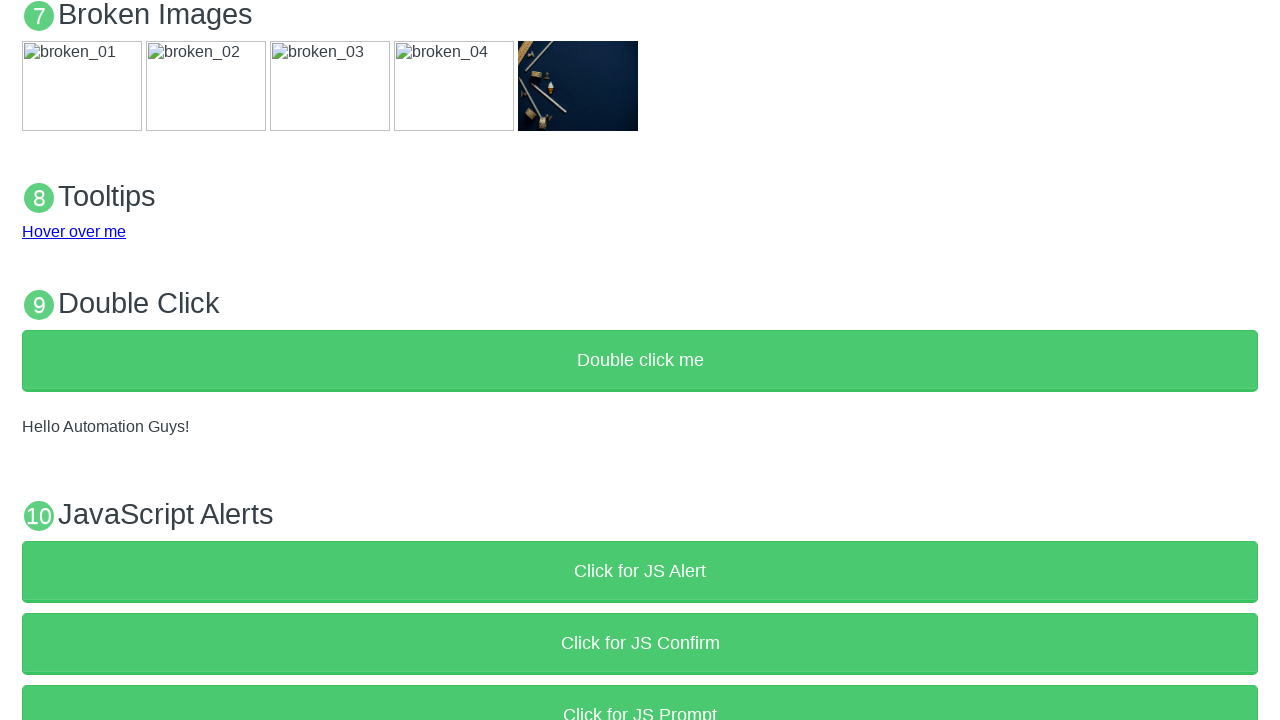